Tests adding a new task "API" to the todo list by typing in the input field and clicking the Add button

Starting URL: https://lambdatest.github.io/sample-todo-app/

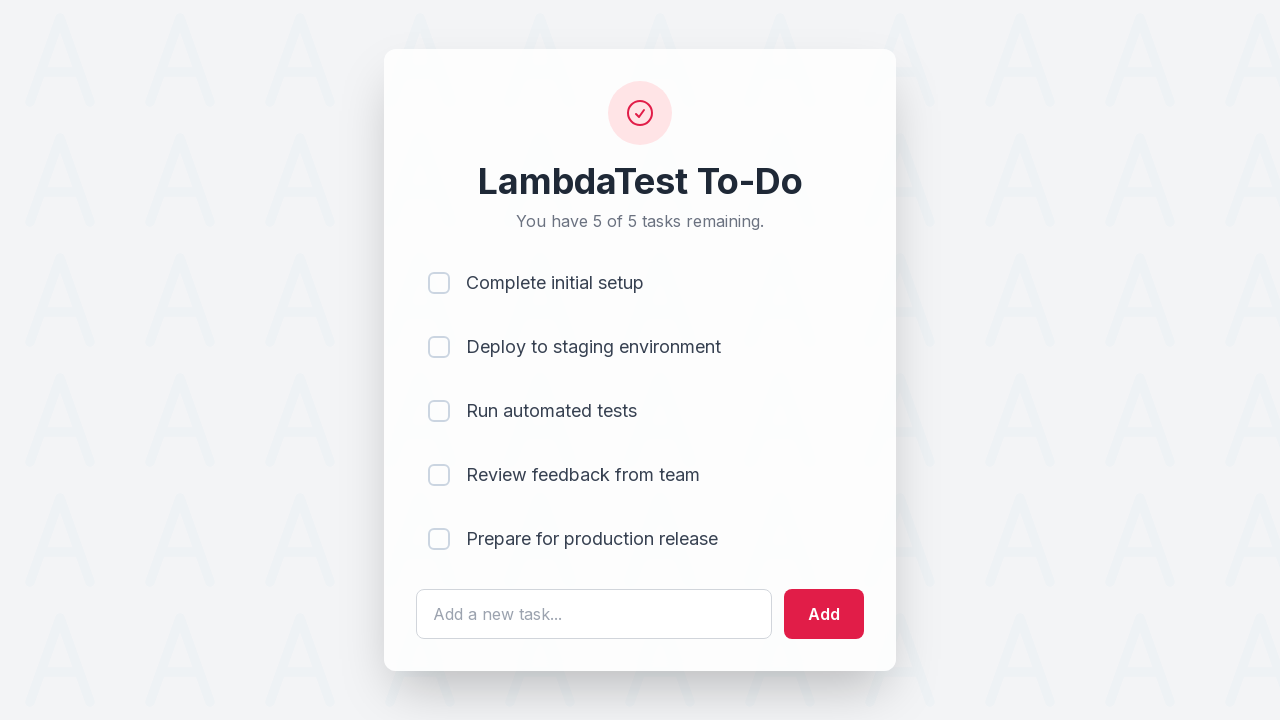

Filled task input field with 'API' on #sampletodotext
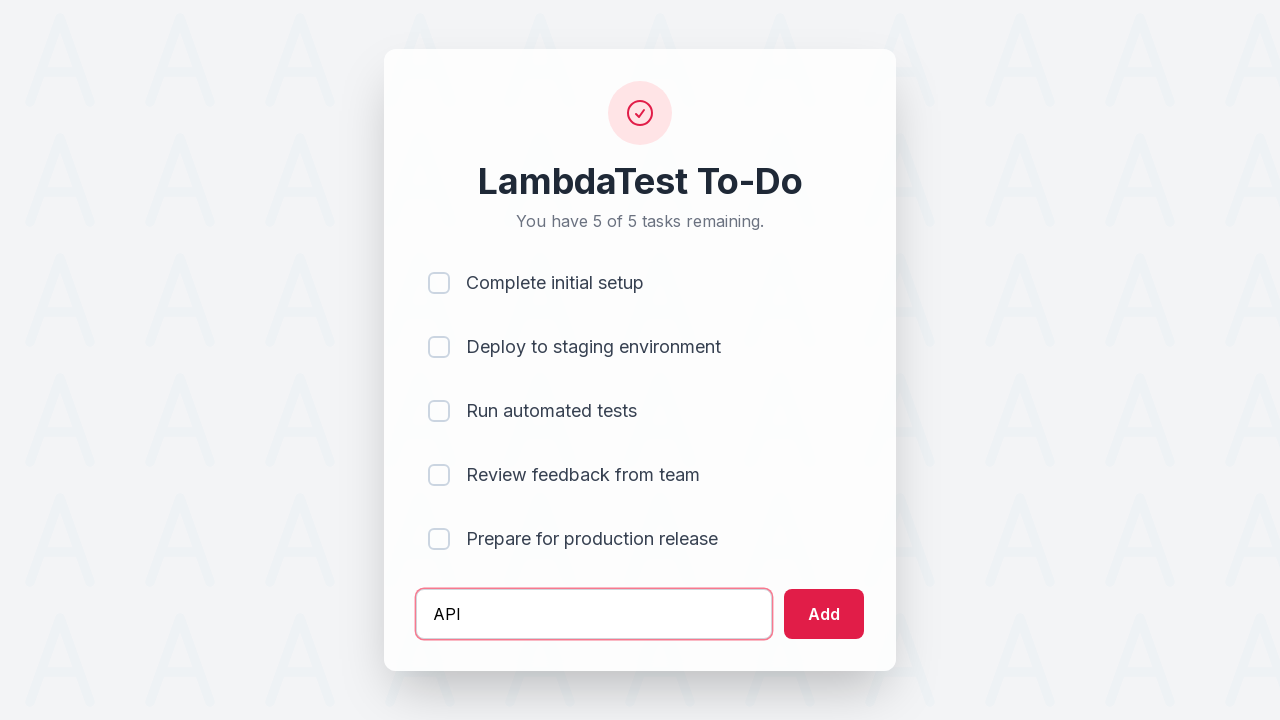

Clicked Add button to submit the task at (824, 614) on input[type='submit']
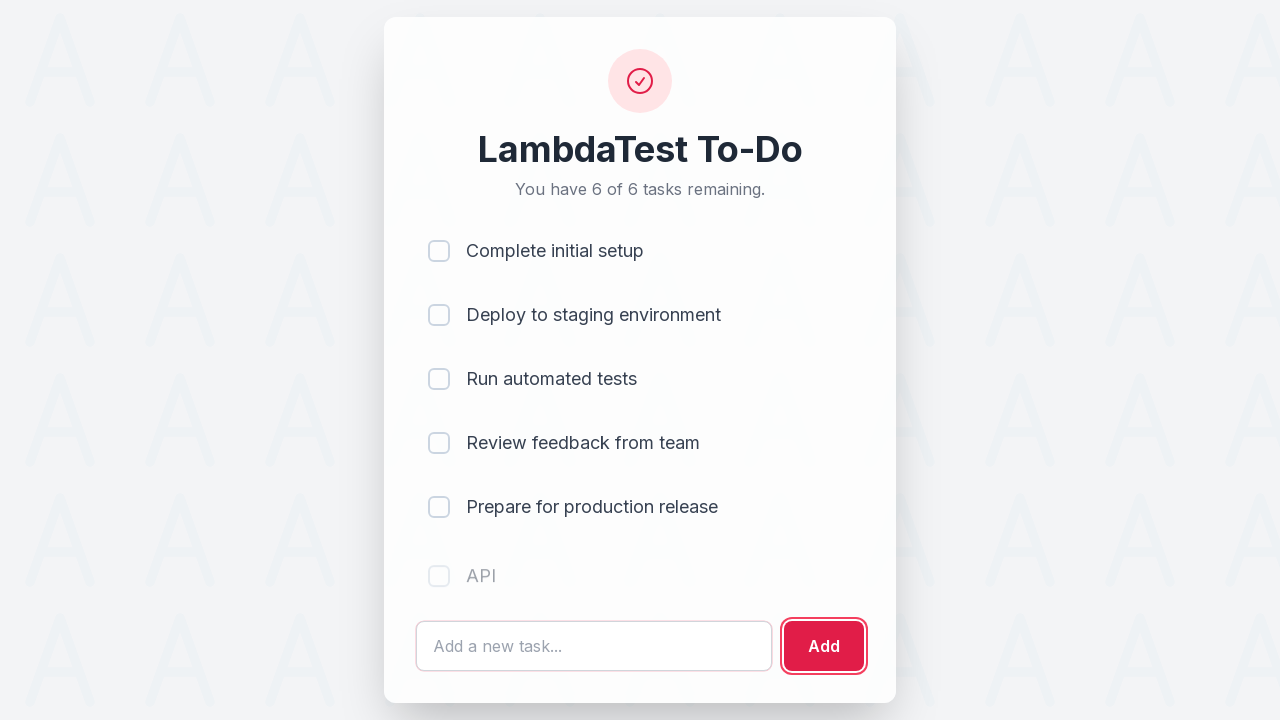

Verified that task 'API' was added to the todo list
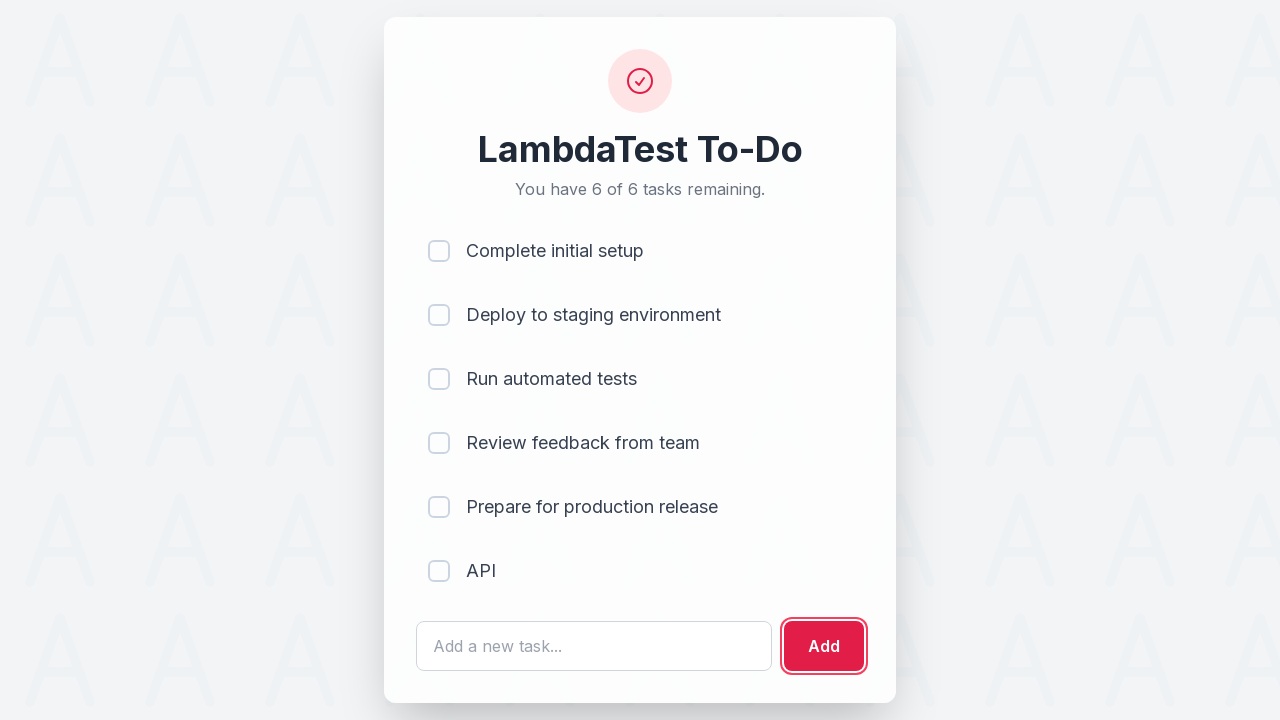

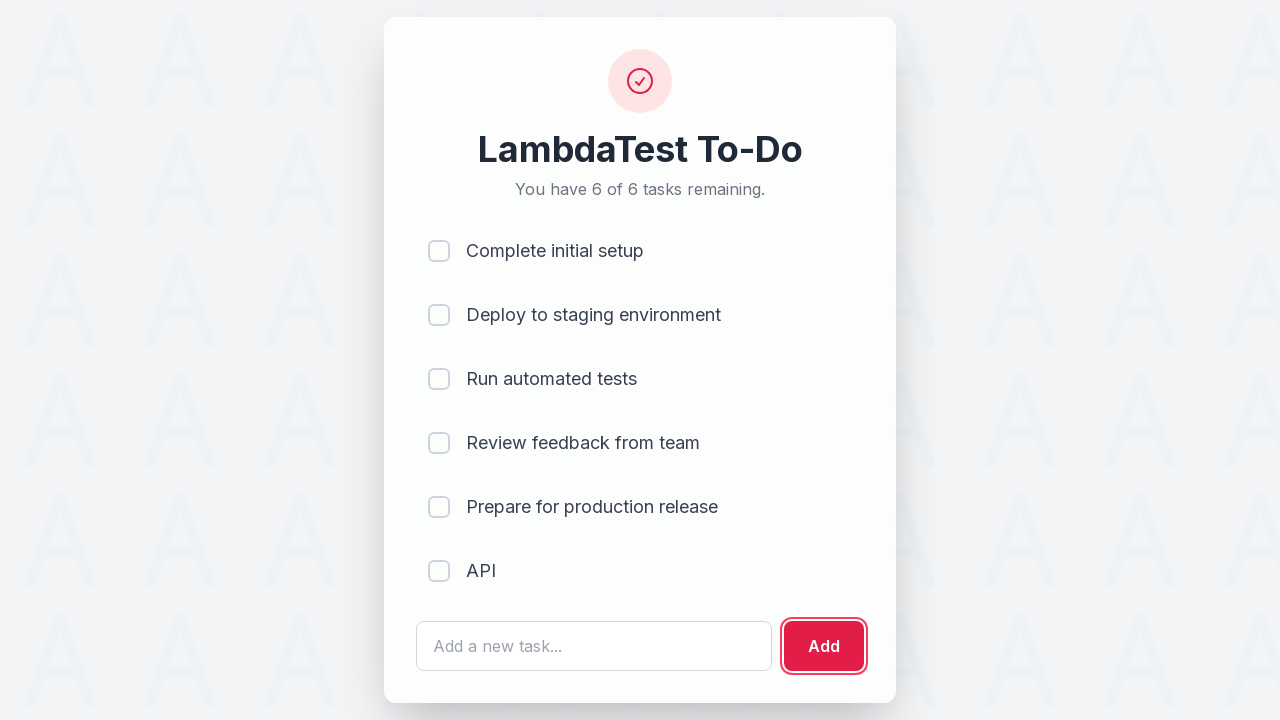